Tests basic JavaScript alert handling by clicking a button that triggers an alert and accepting it

Starting URL: https://demoqa.com/alerts

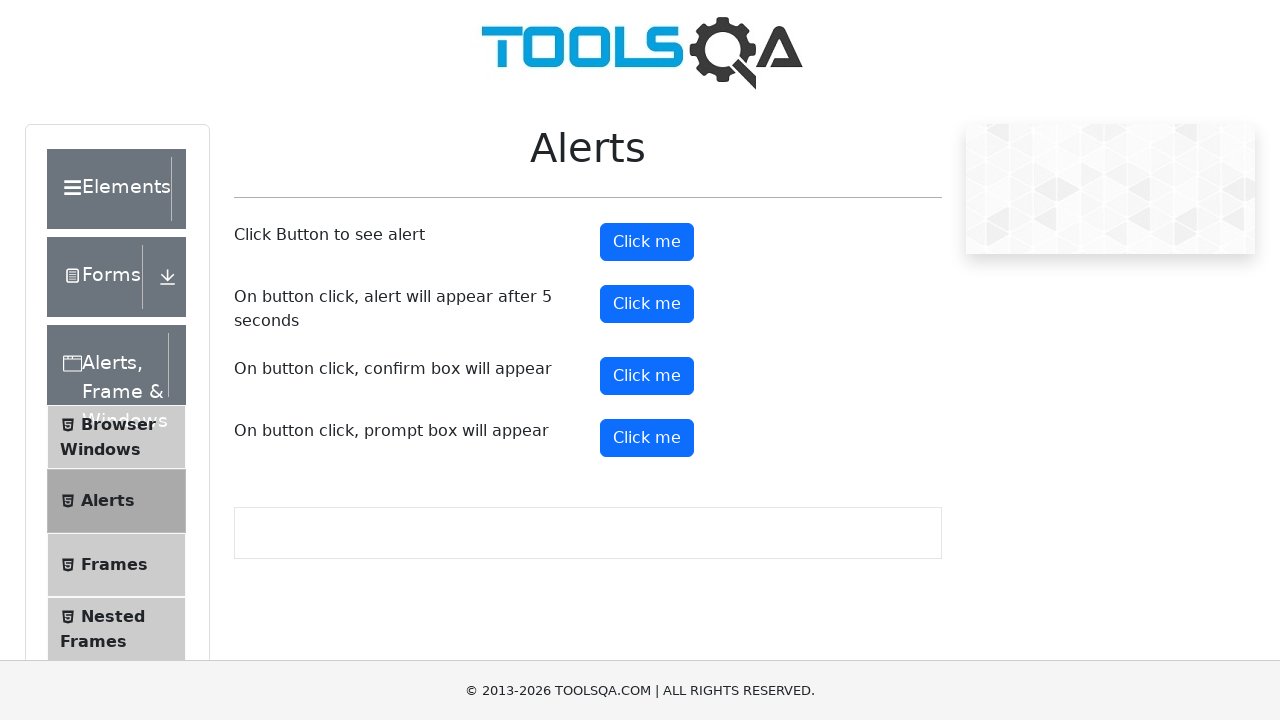

Clicked the alert button to trigger JavaScript alert at (647, 242) on #alertButton
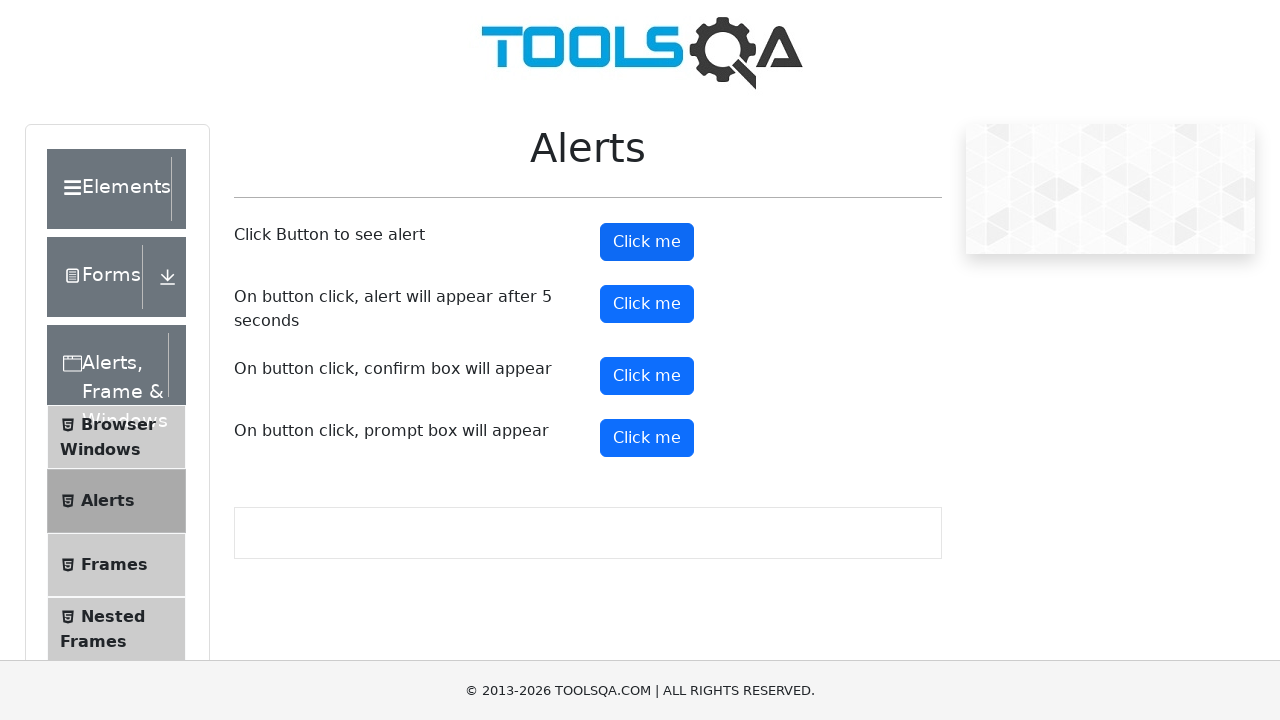

Set up dialog handler to accept alerts
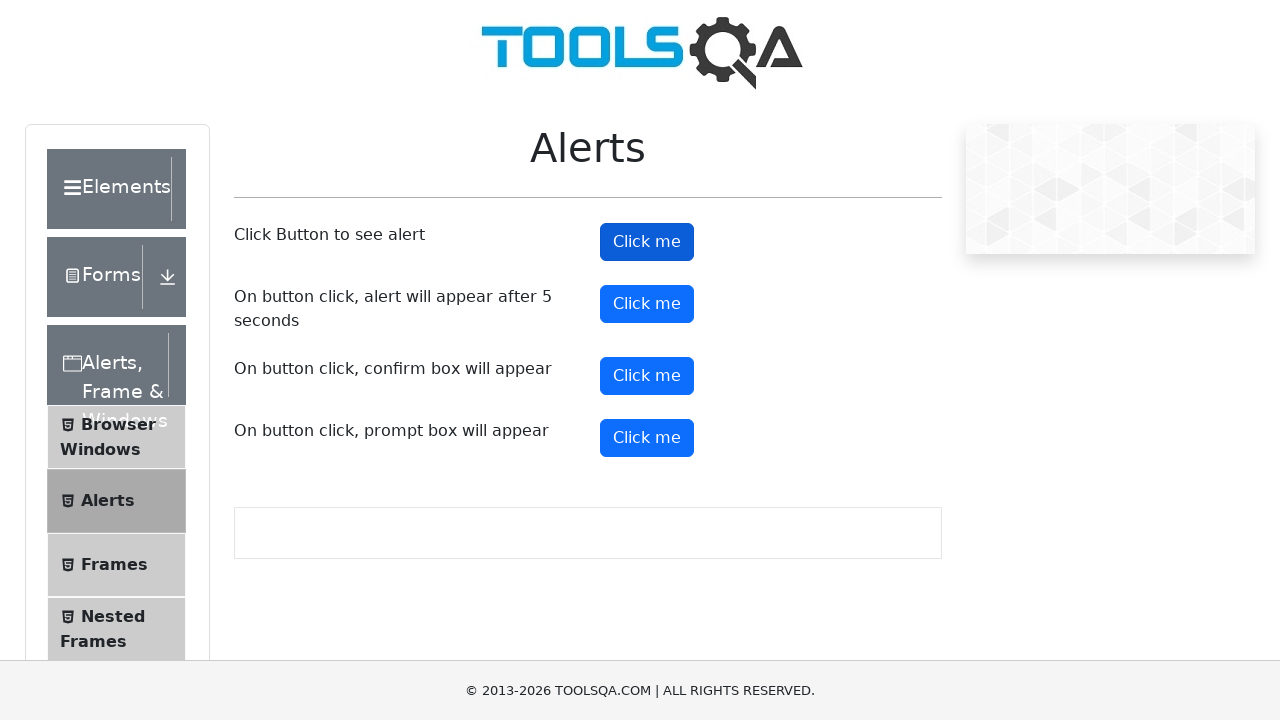

Alert button is displayed after accepting alert
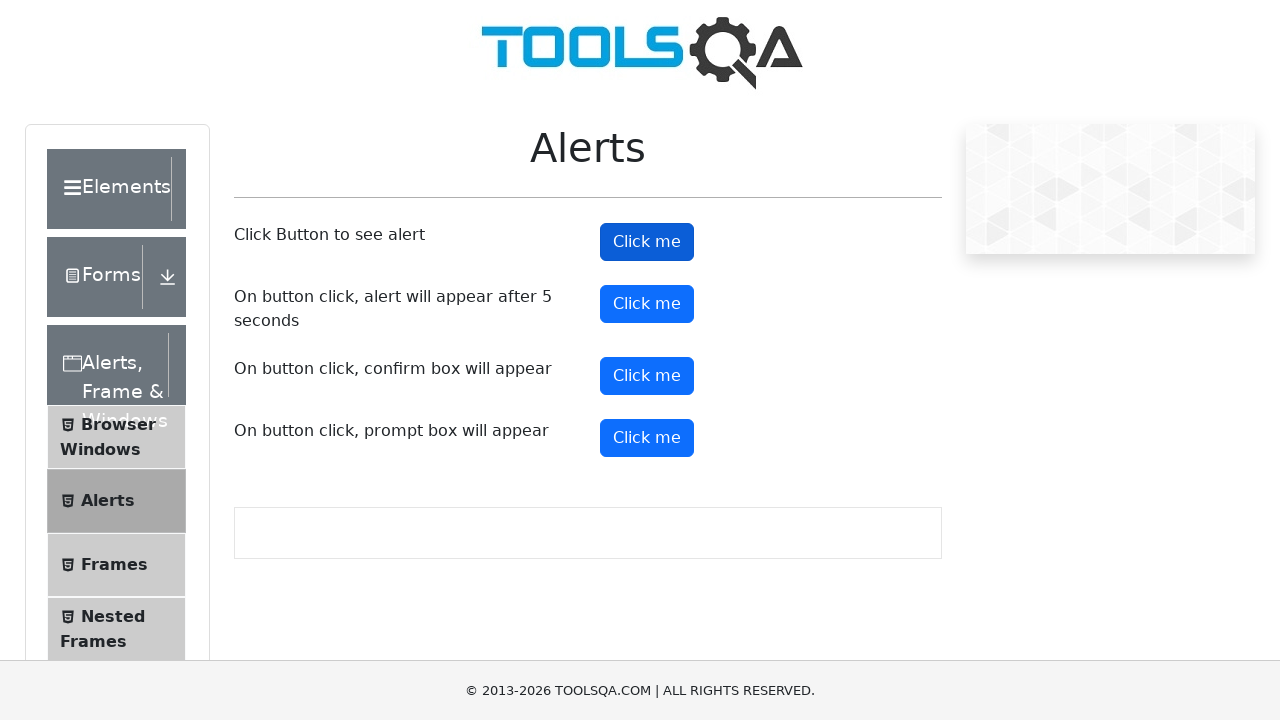

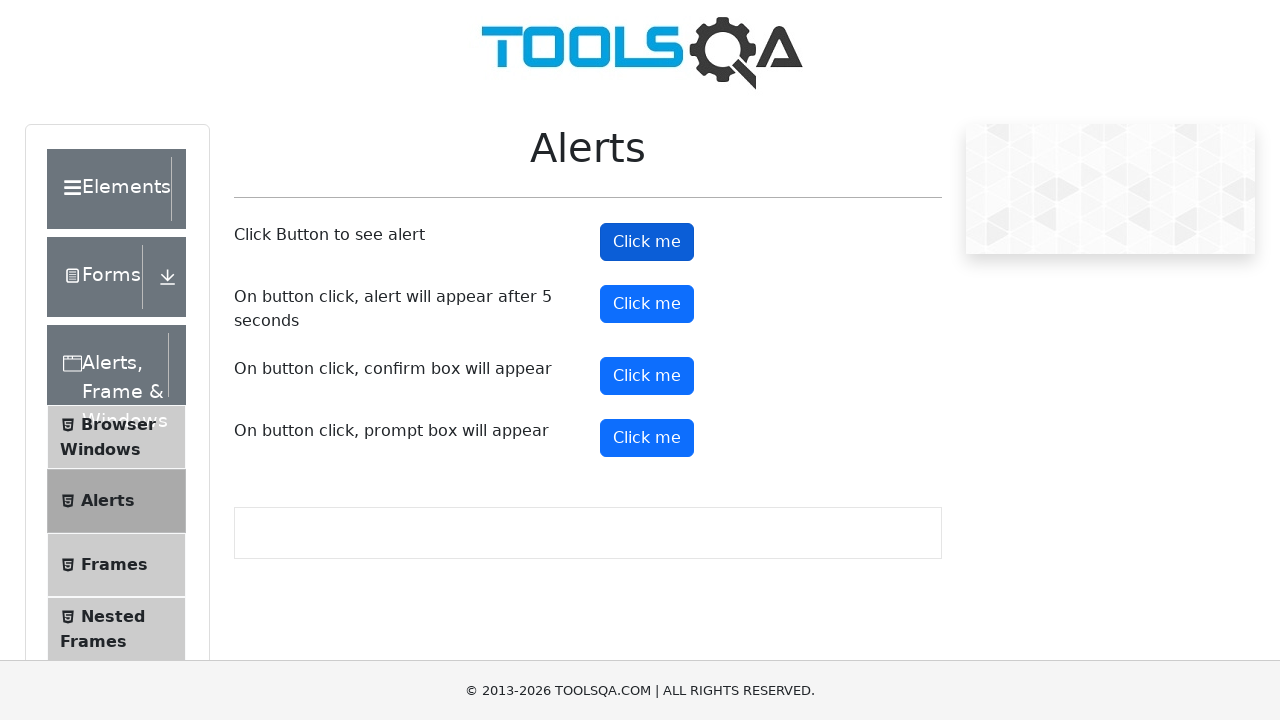